Tests alert prompt functionality by clicking a button to trigger a prompt alert, entering text into it, and accepting the alert

Starting URL: https://demoqa.com/alerts

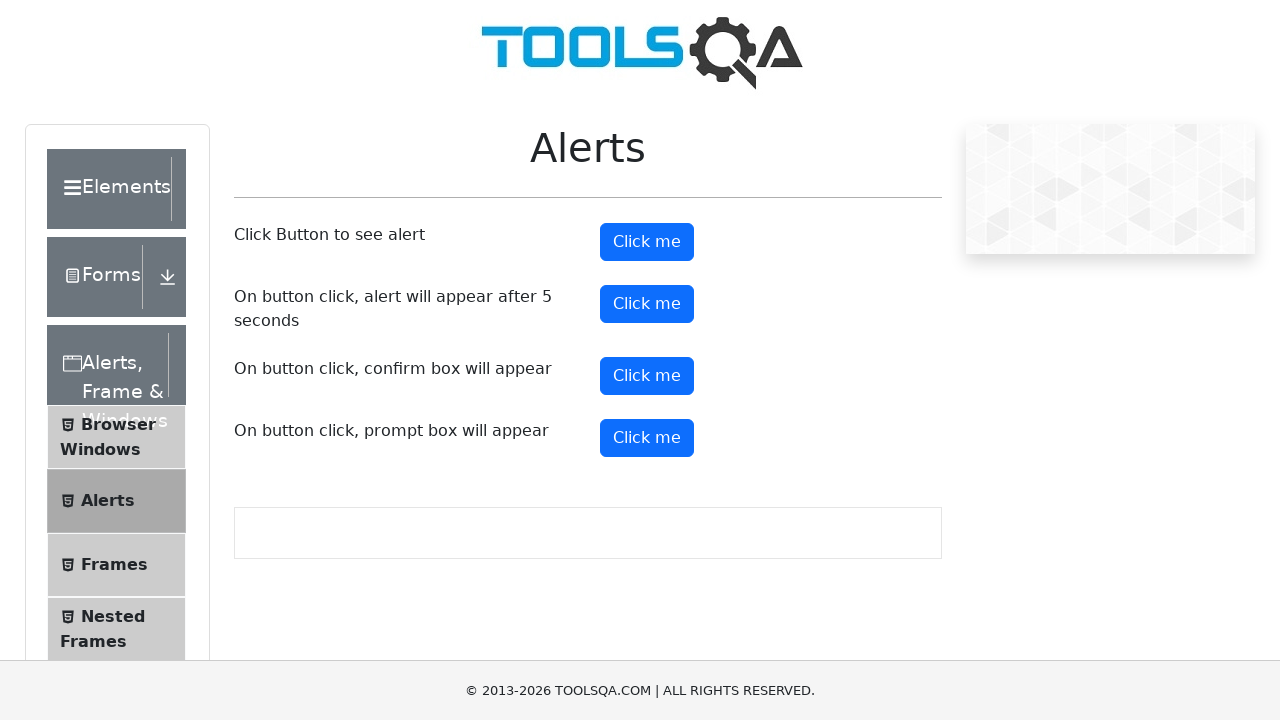

Clicked prompt button to trigger alert at (647, 438) on xpath=//button[@id='promtButton']
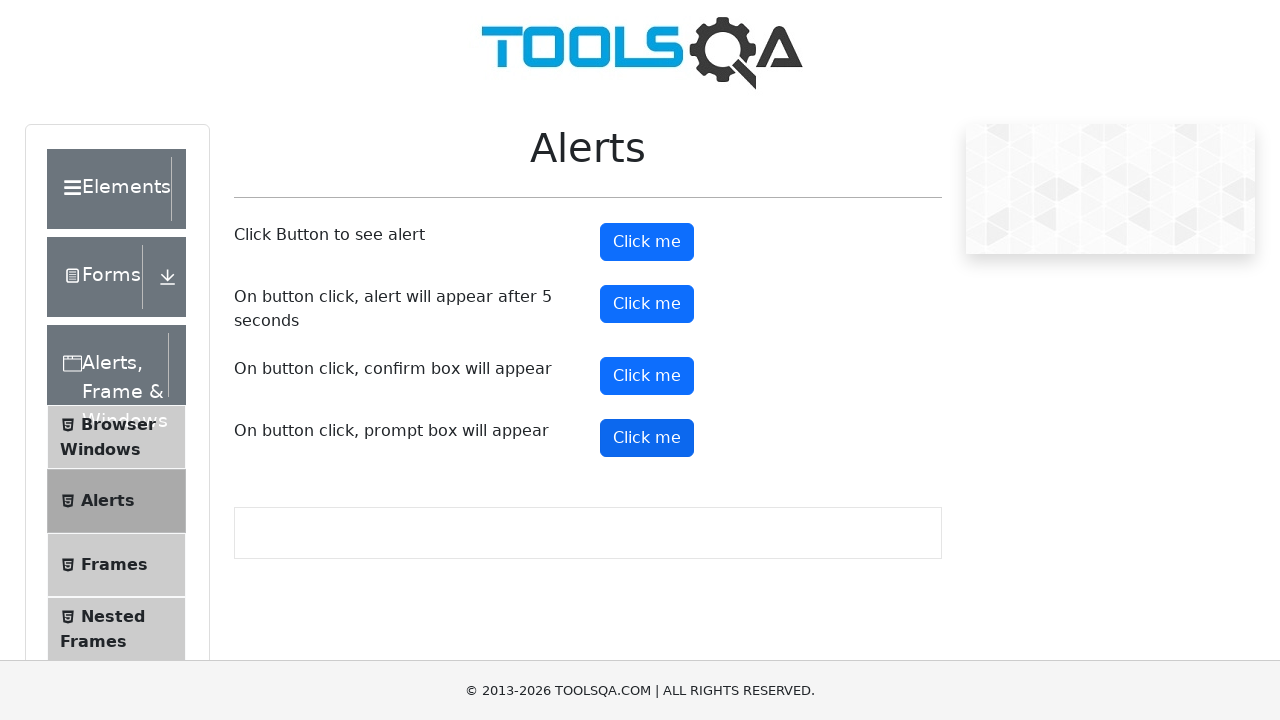

Set up dialog handler to accept prompt with text 'Akash'
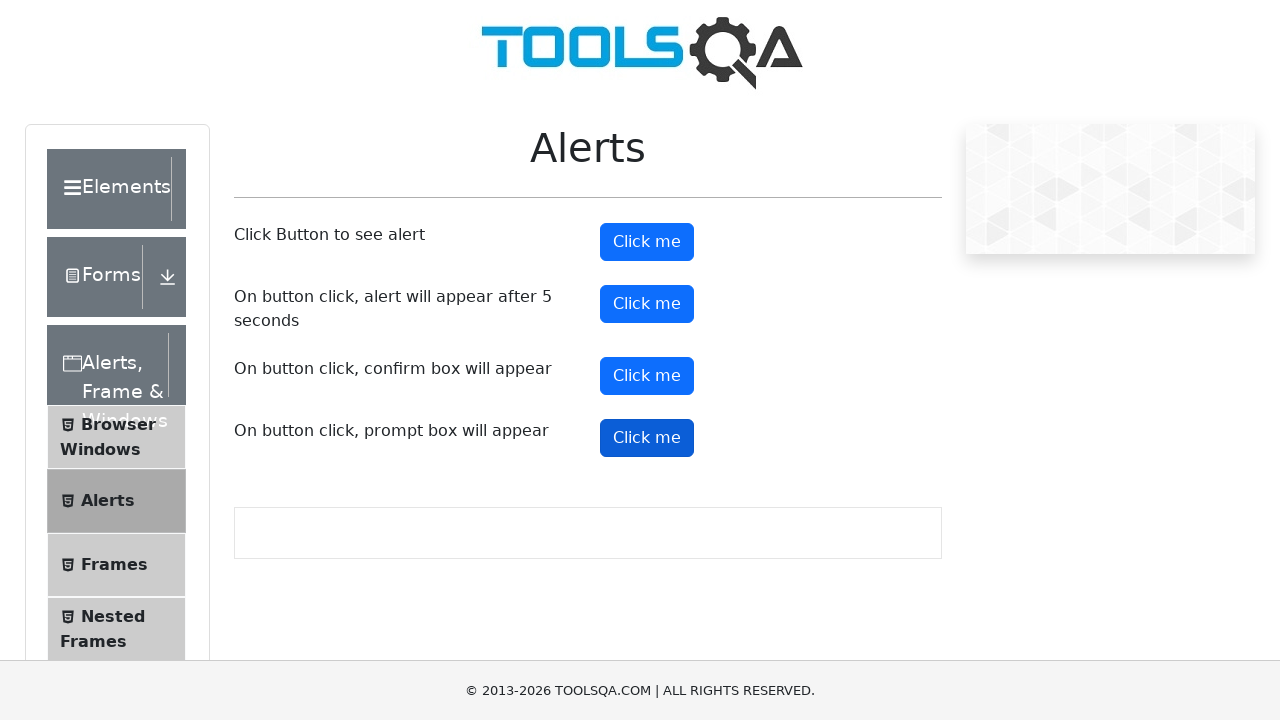

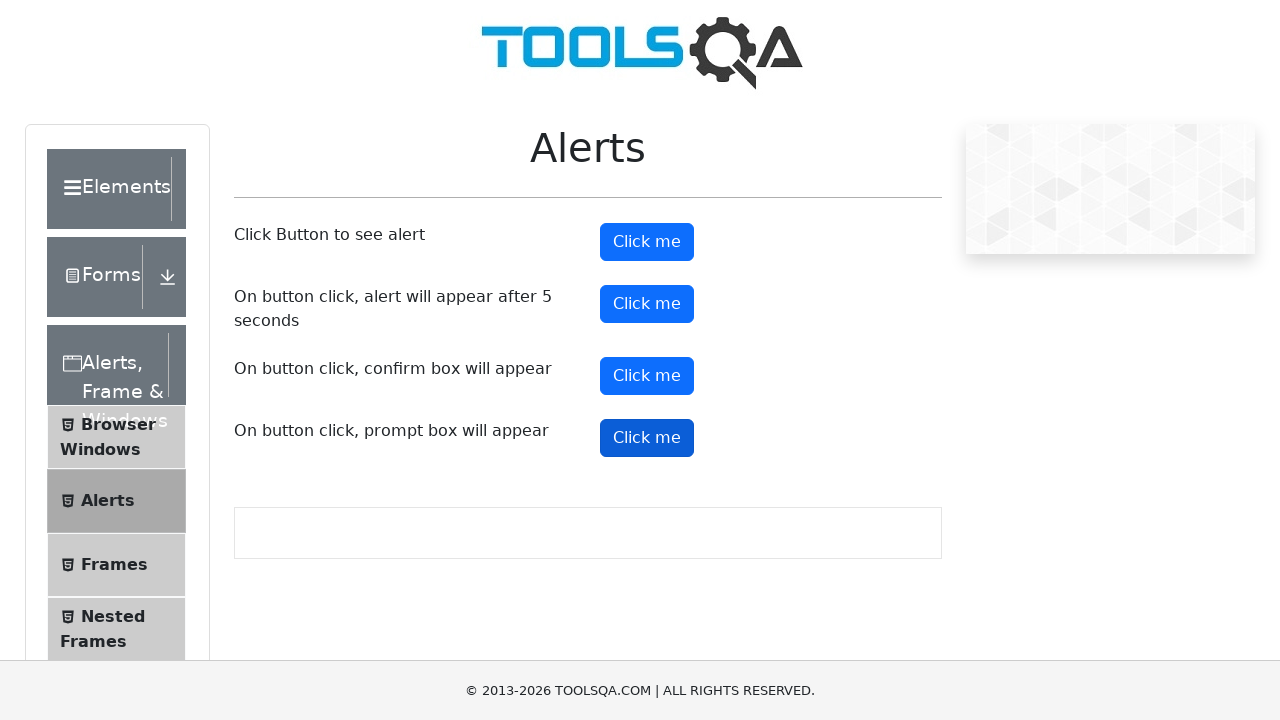